Tests AJIO website by searching for bags, applying filters for Men and Fashion Bags categories, and verifying that products are displayed

Starting URL: https://www.ajio.com

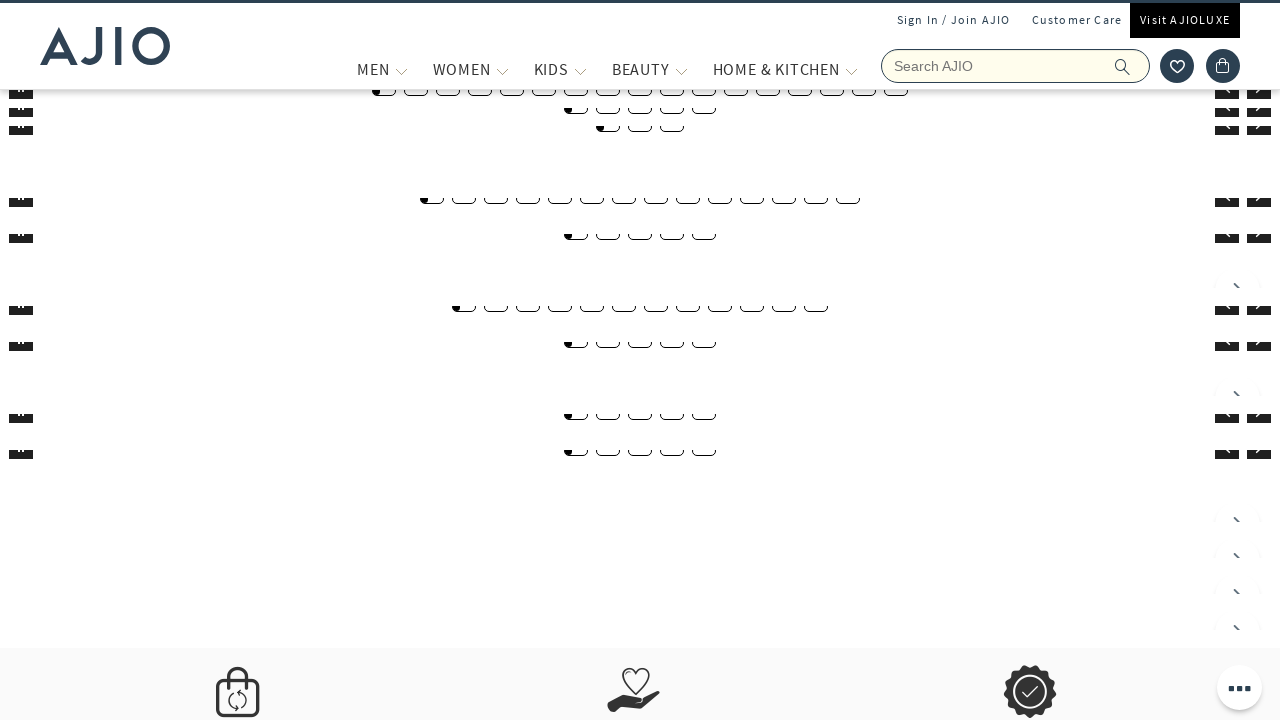

Filled search field with 'bags' on input[name='searchVal']
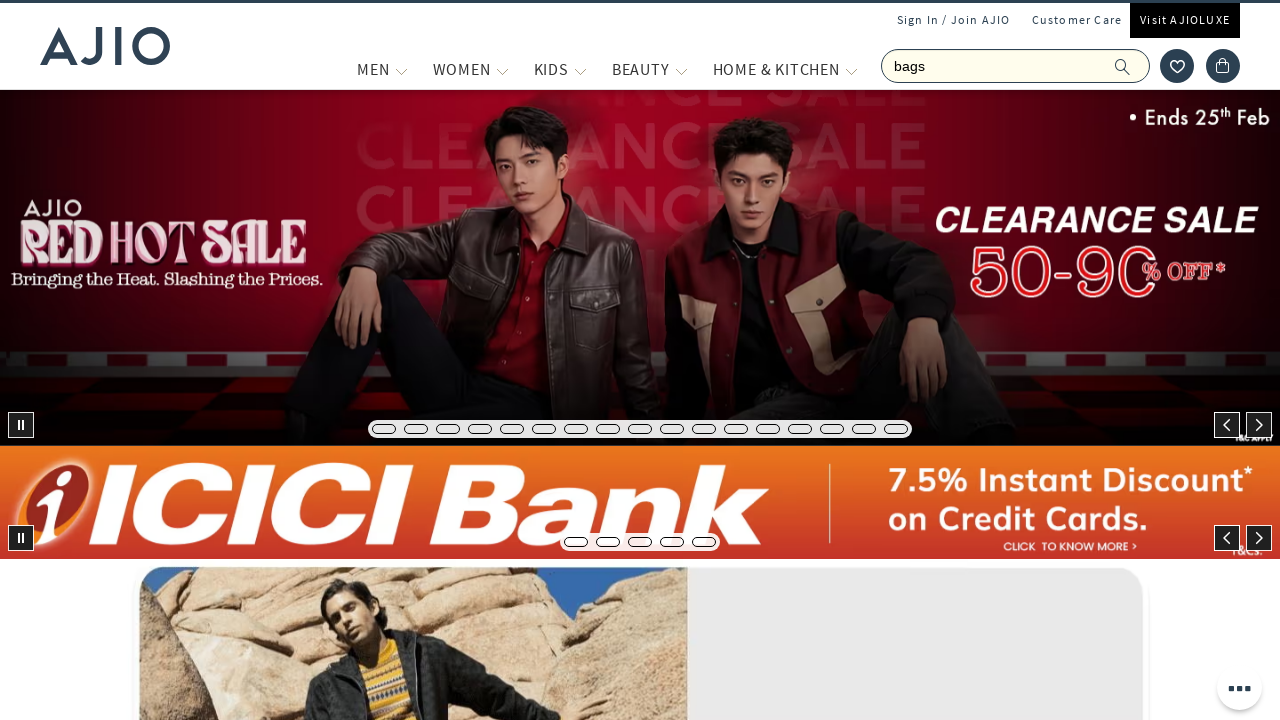

Pressed Enter to search for bags on input[name='searchVal']
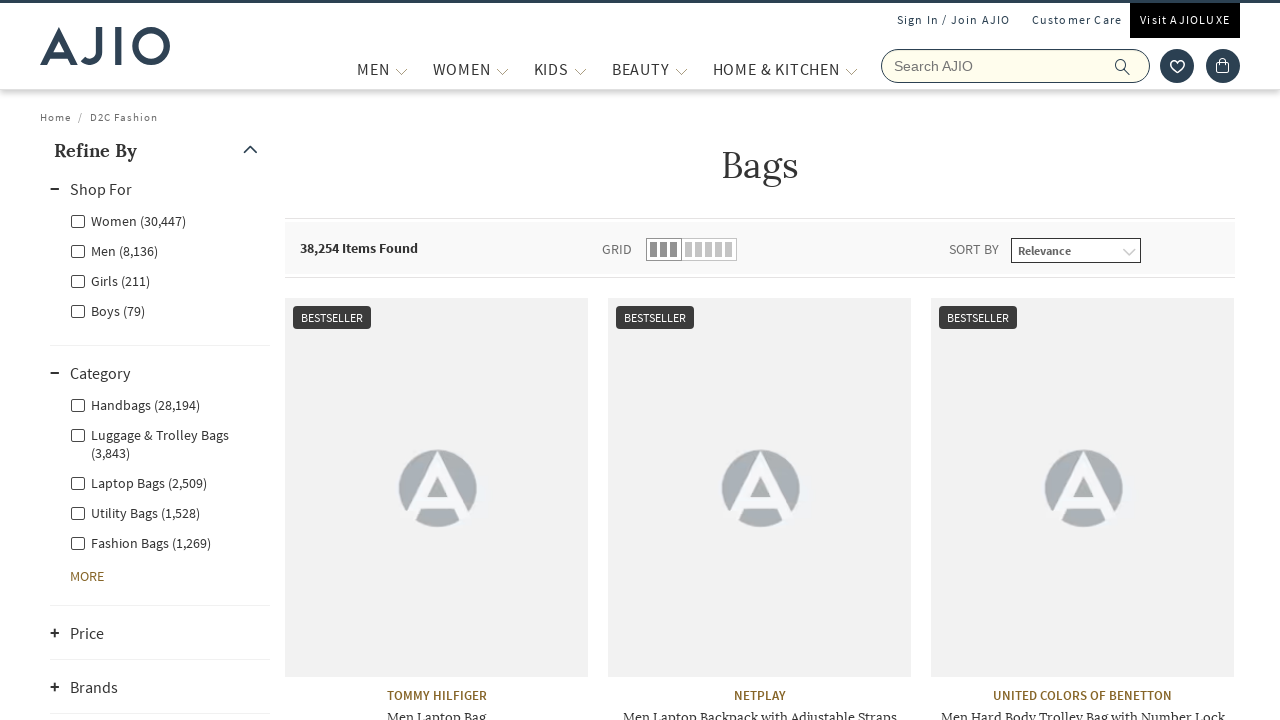

Clicked Men filter at (114, 250) on label[for='Men']
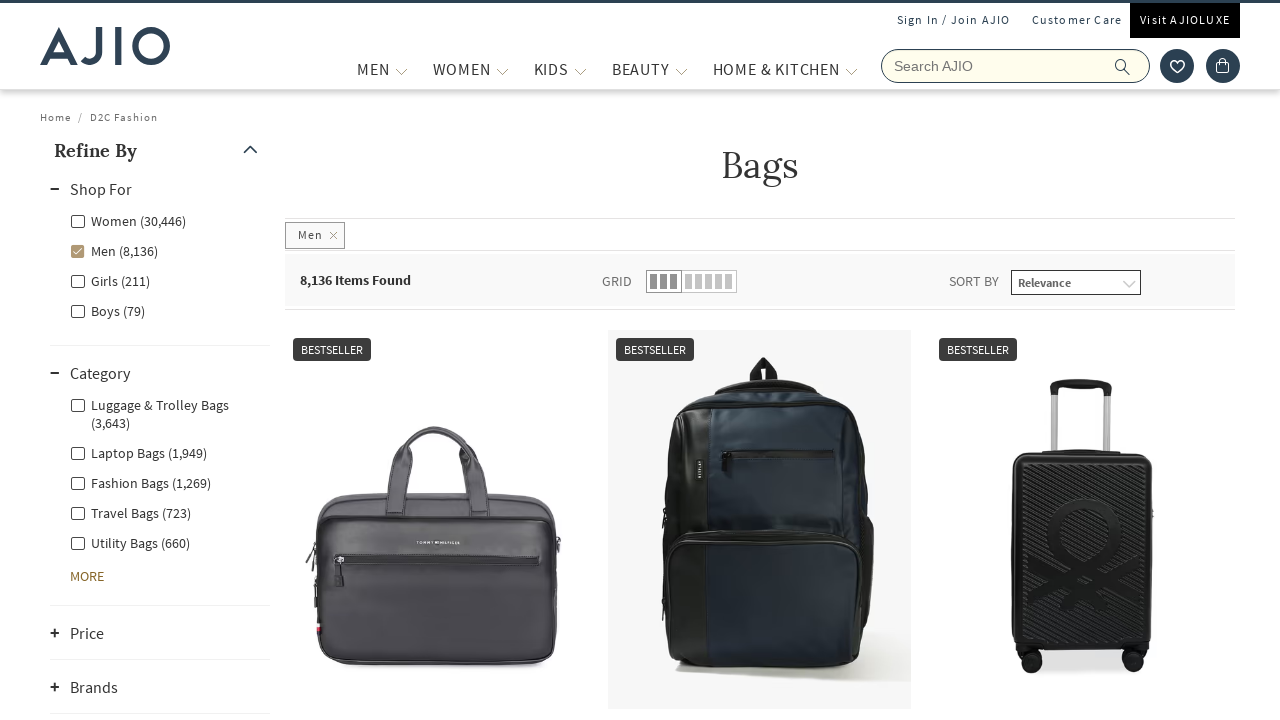

Reloaded page to apply filters
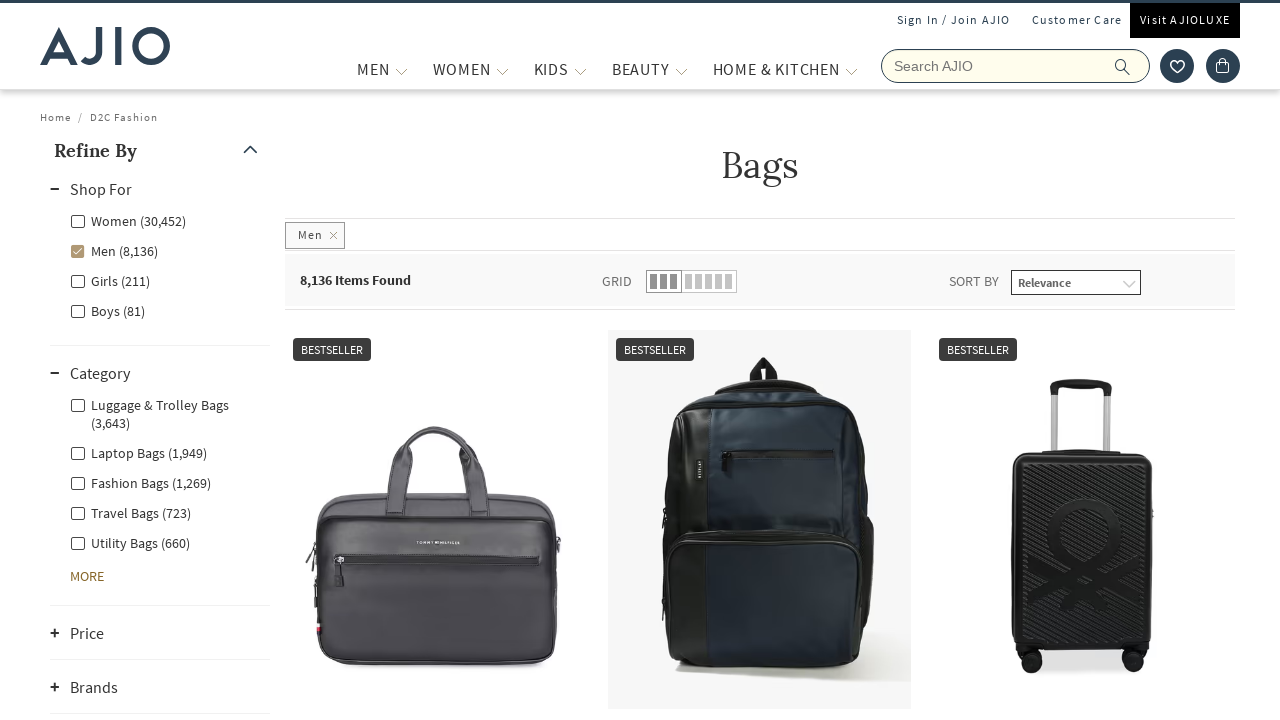

Clicked Men - Fashion Bags subcategory filter at (140, 482) on label[for='Men - Fashion Bags']
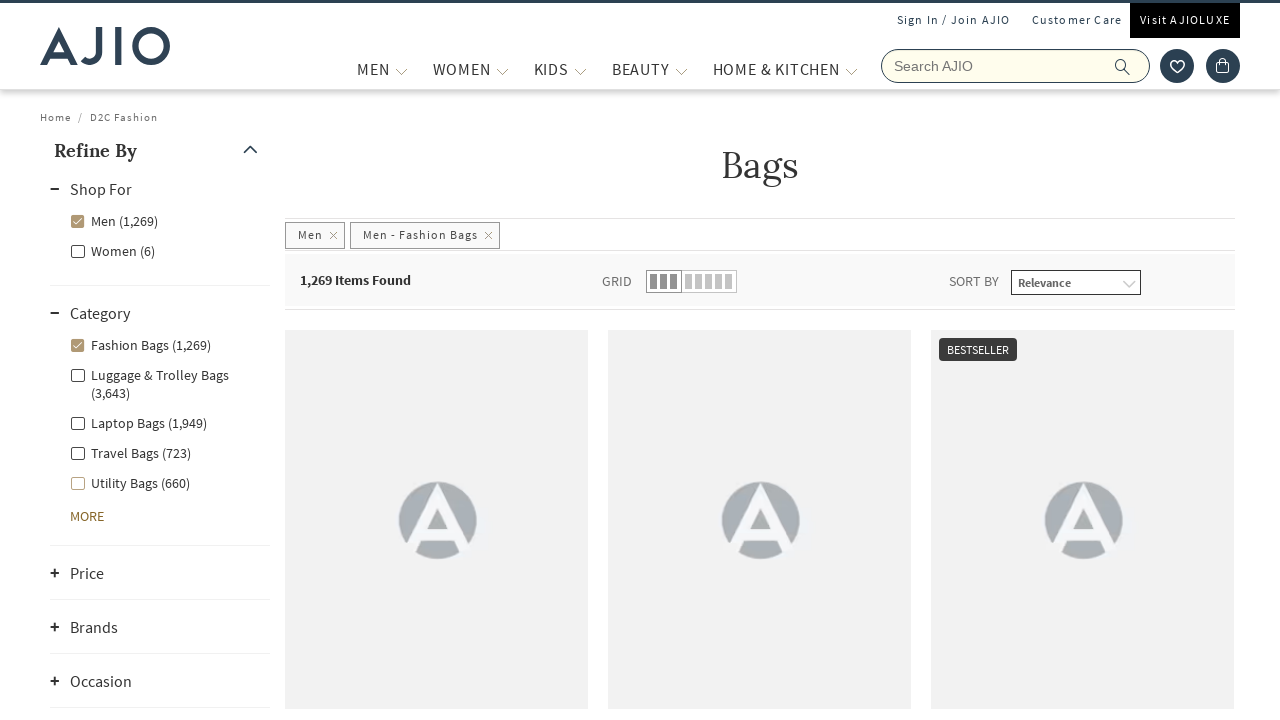

Waited for brand elements to load
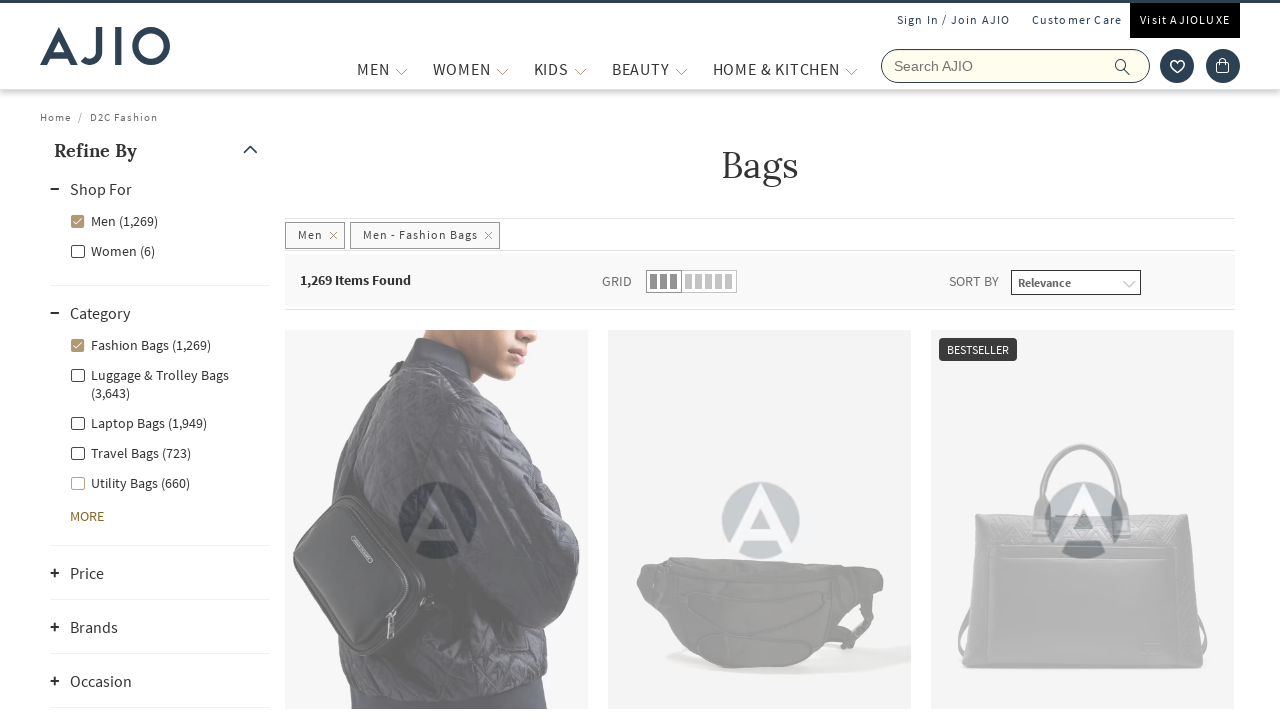

Verified product count element is displayed
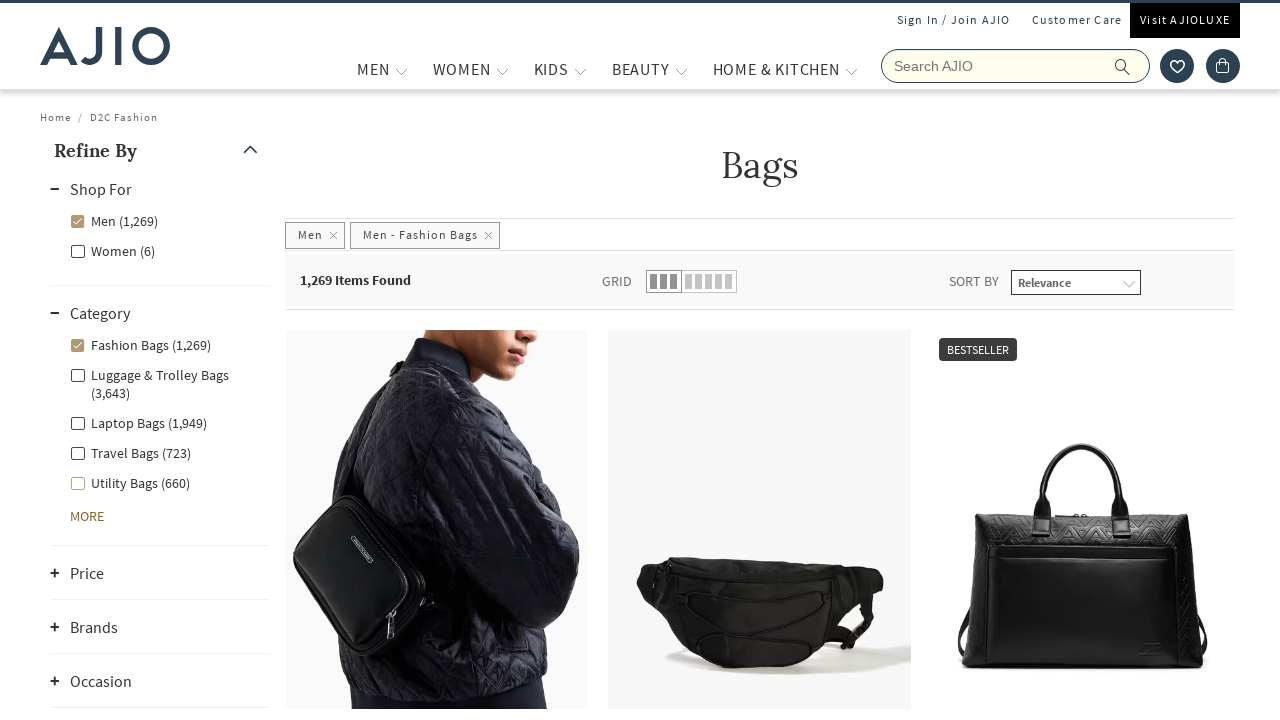

Verified brand elements are displayed
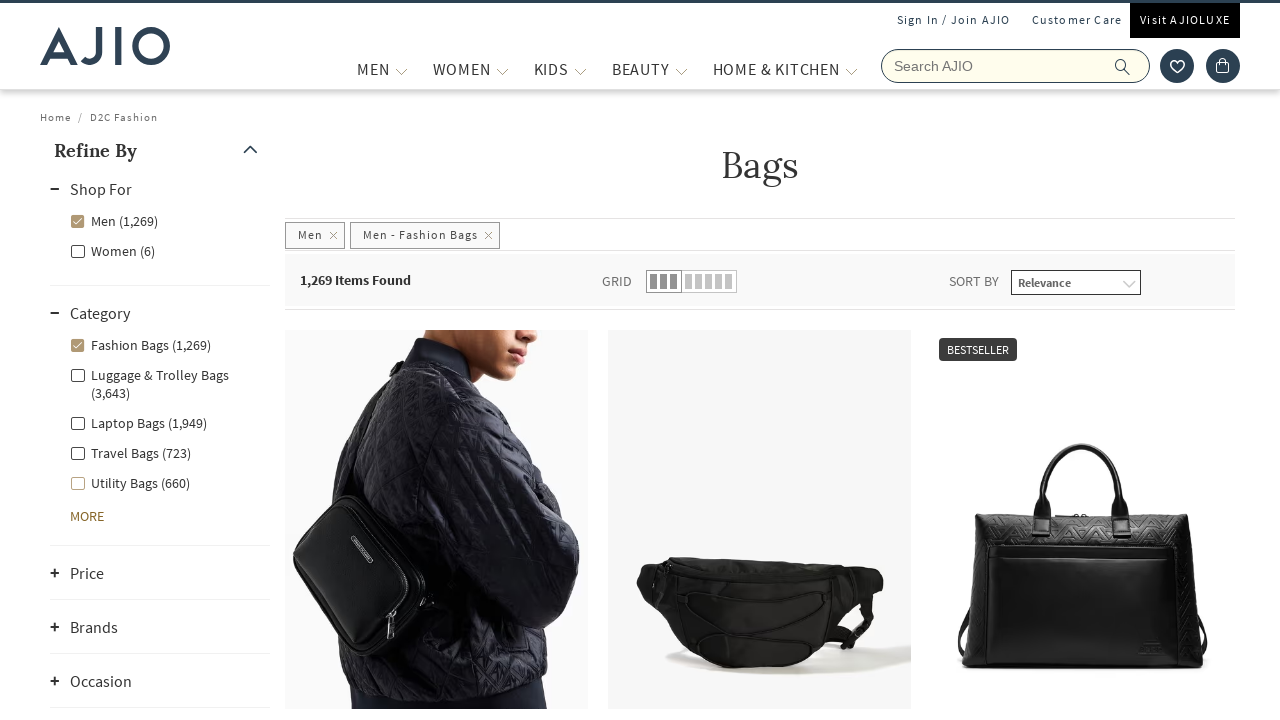

Verified bag name elements are displayed
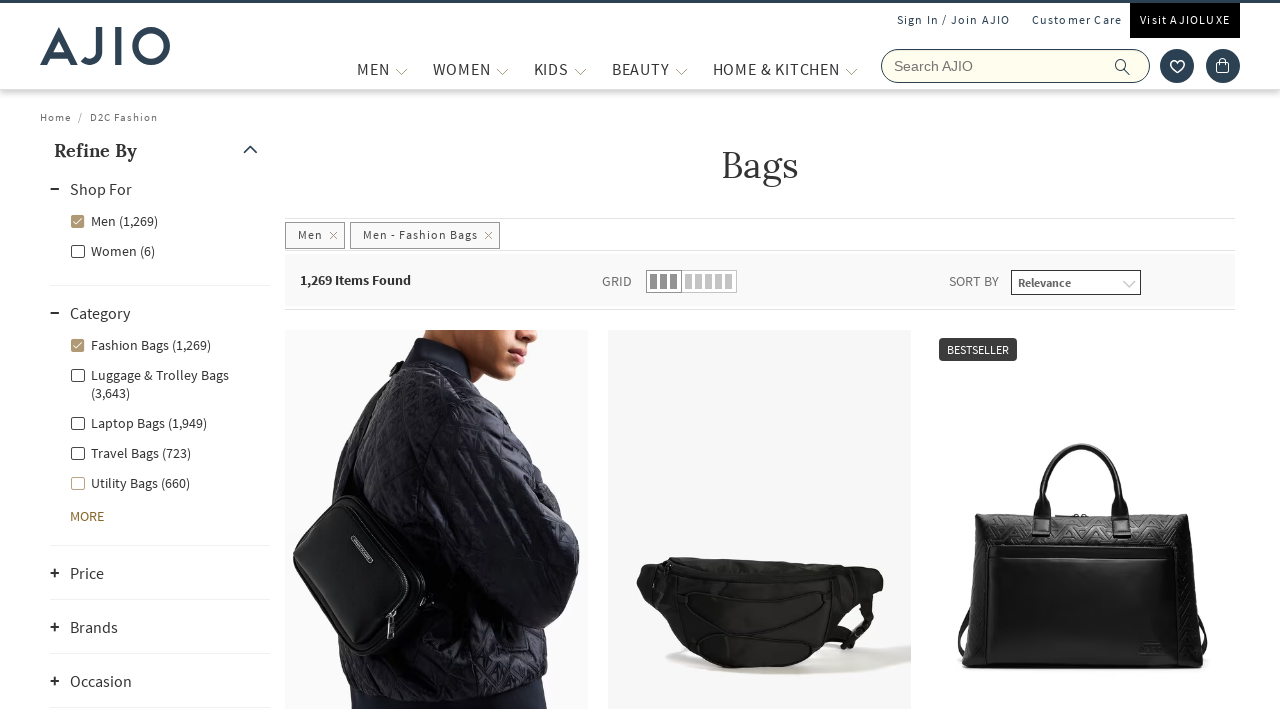

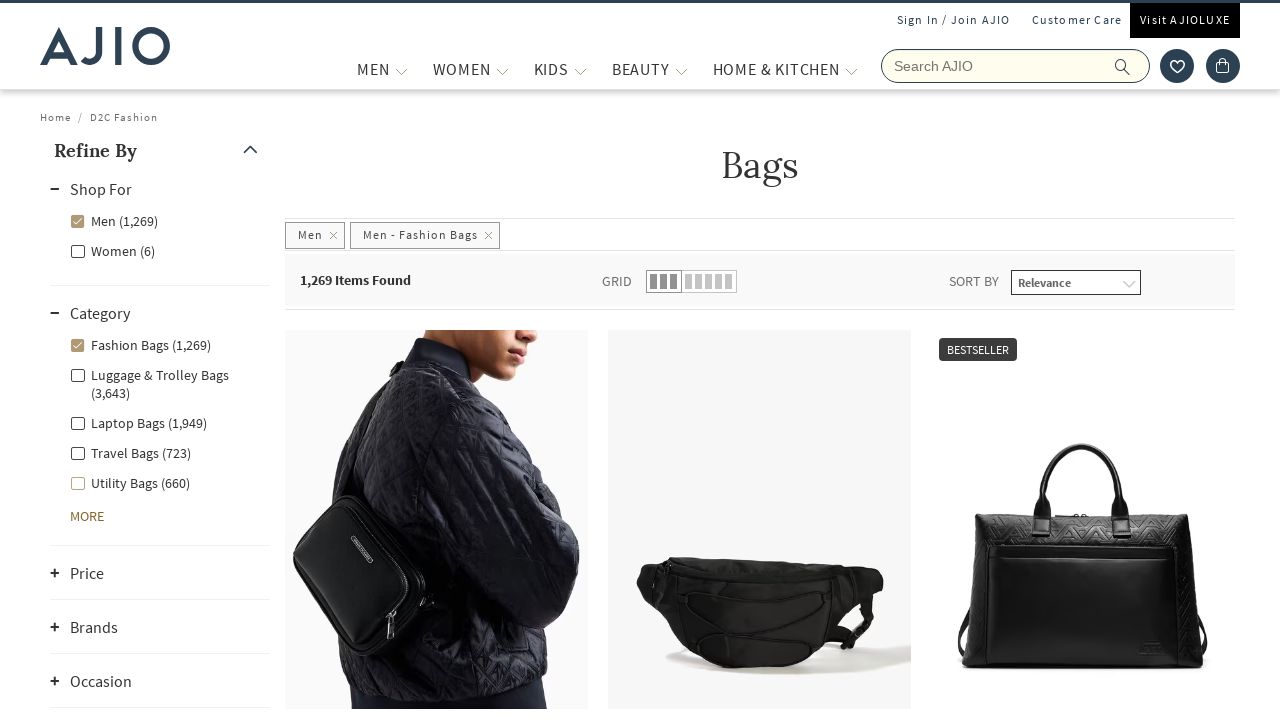